Opens Gmail and clicks on Help, Privacy, and Terms links to open them in new tabs, then switches to the Google Account Help tab

Starting URL: https://www.gmail.com

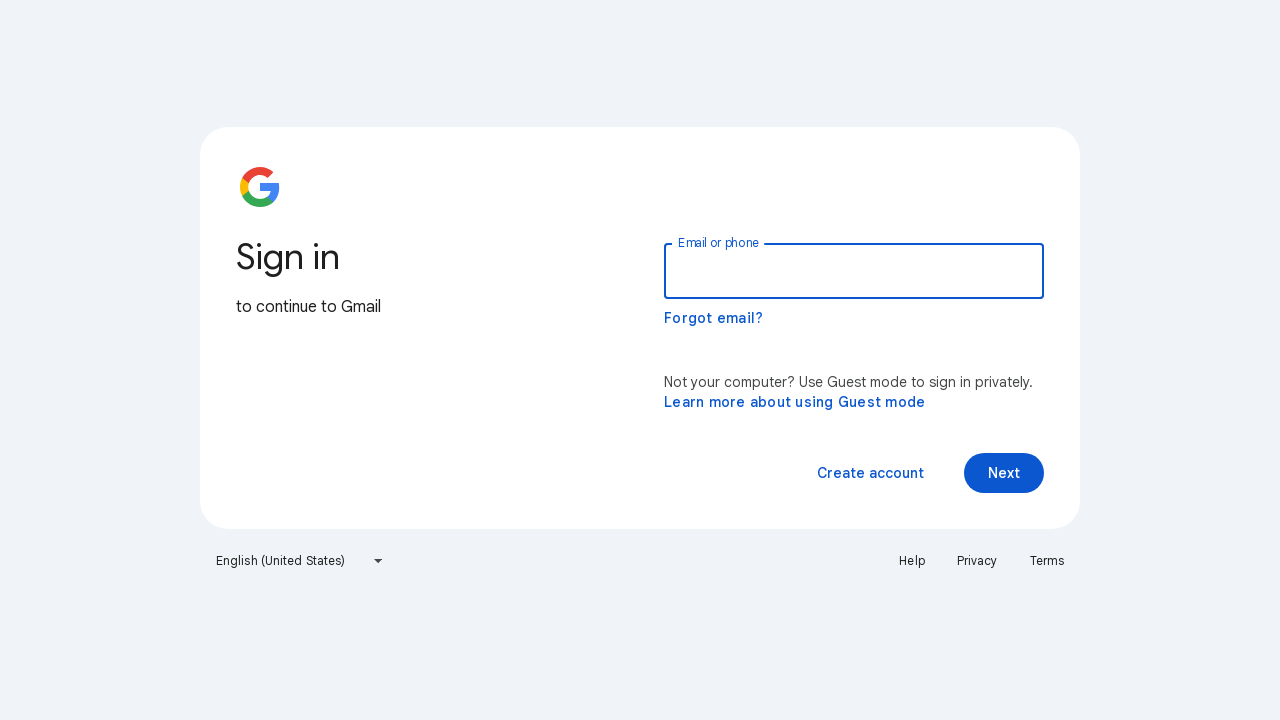

Clicked Help link to open in new tab at (912, 561) on a:text('Help')
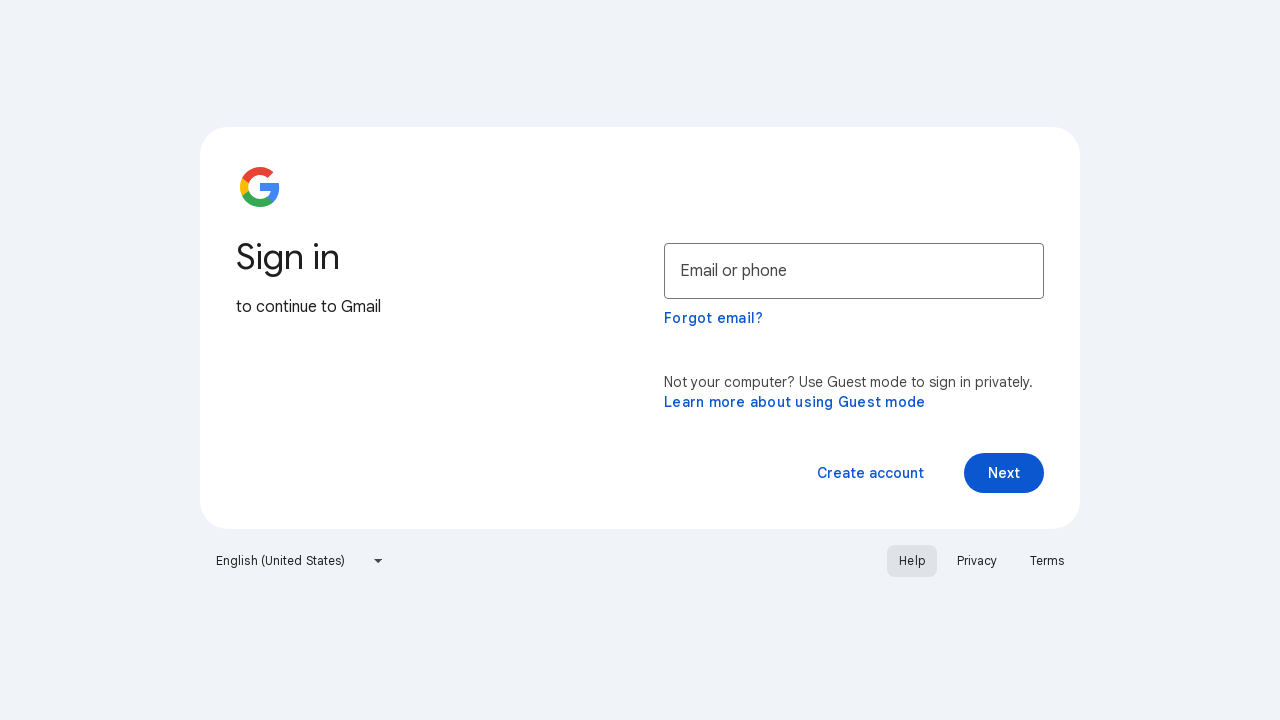

Clicked Privacy link to open in new tab at (977, 561) on a:text('Privacy')
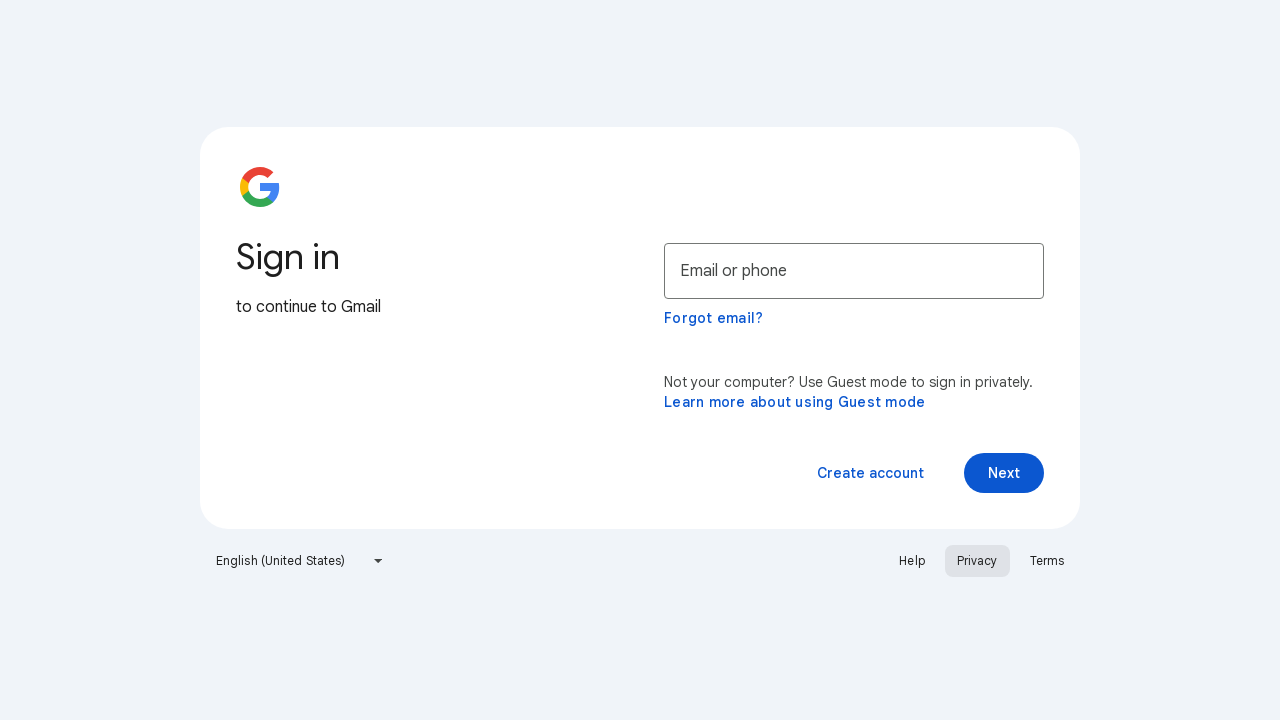

Clicked Terms link to open in new tab at (1047, 561) on a:text('Terms')
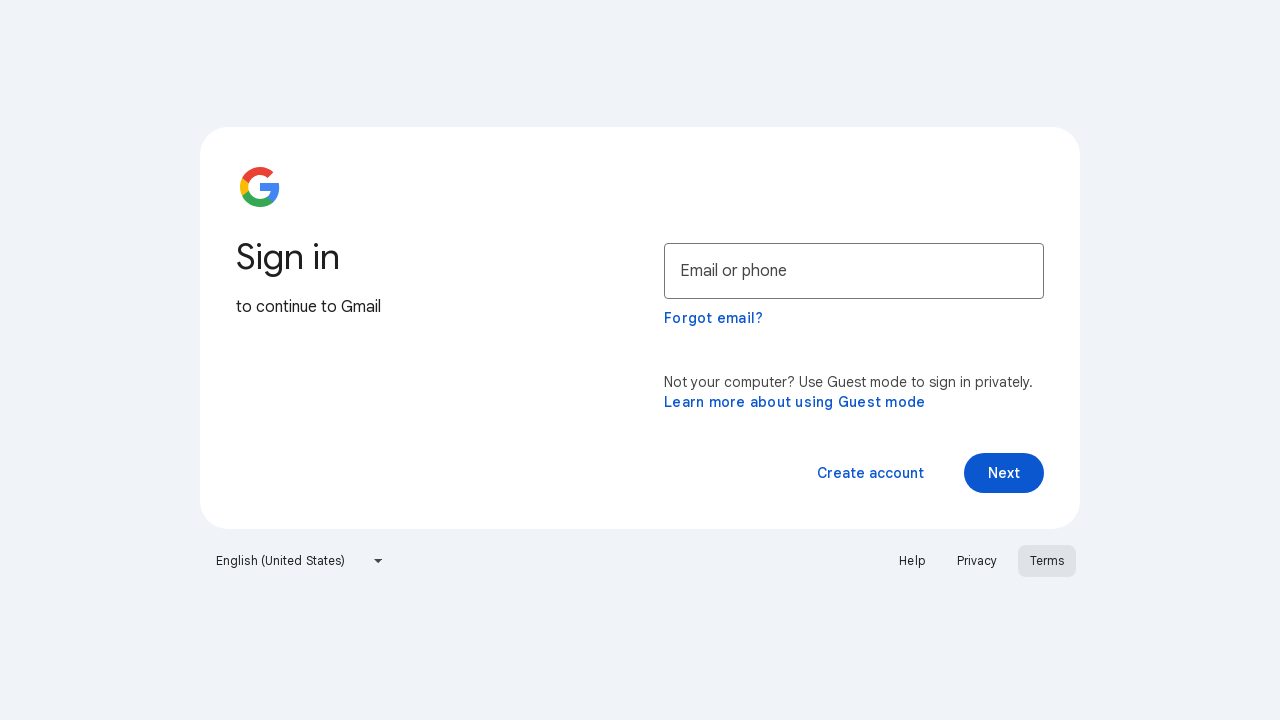

Switched to Google Account Help tab
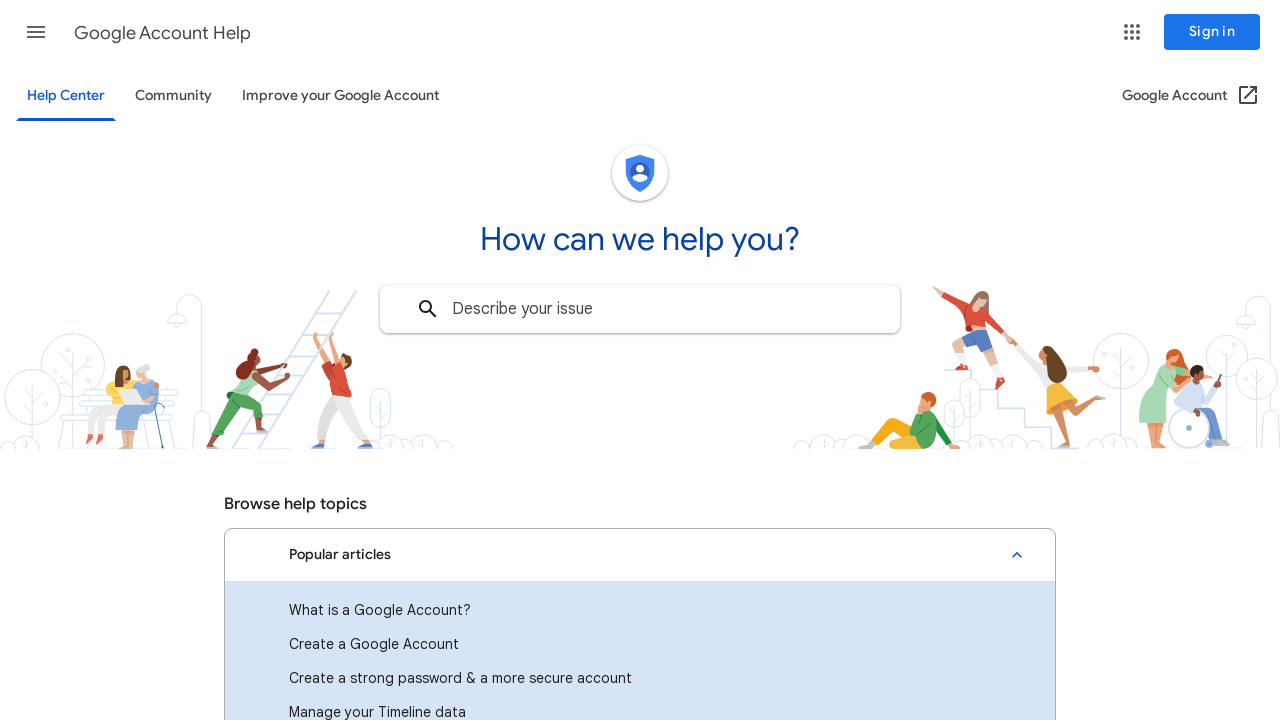

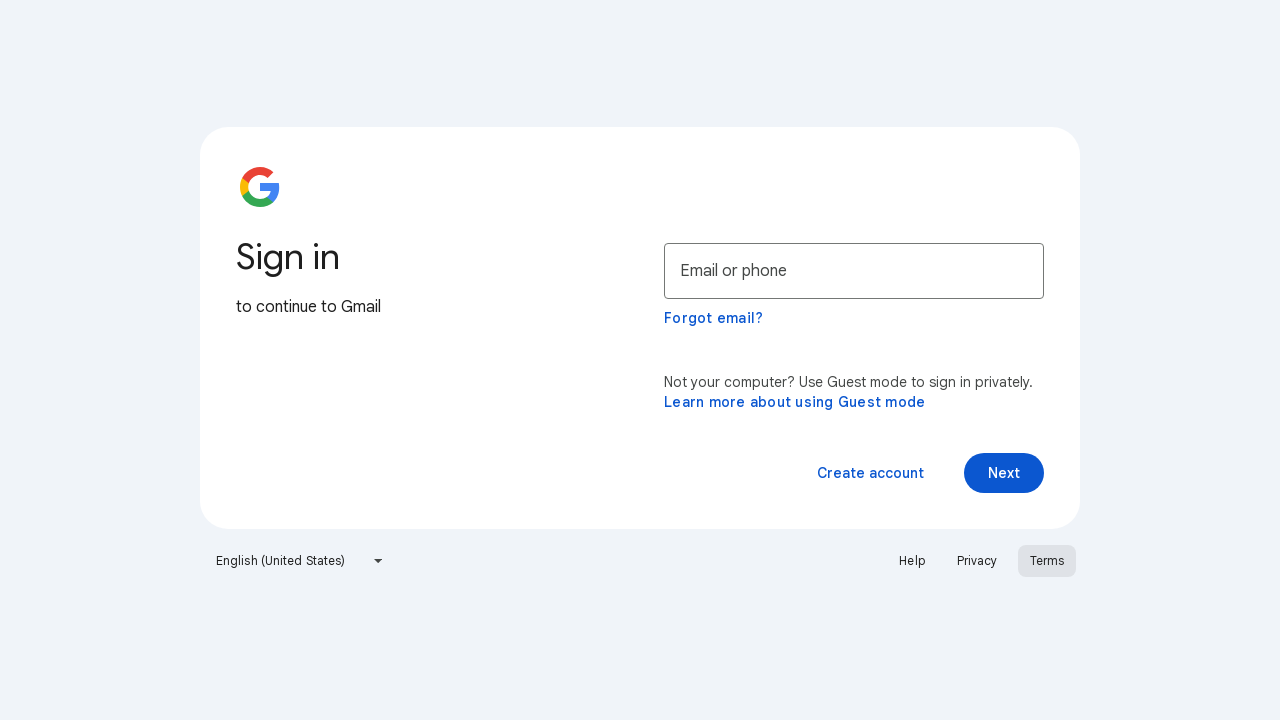